Tests finding and clicking a button by its CSS class 'btn-primary', using XPath with normalized whitespace handling to account for potential spacing variations in the class attribute.

Starting URL: http://uitestingplayground.com/classattr

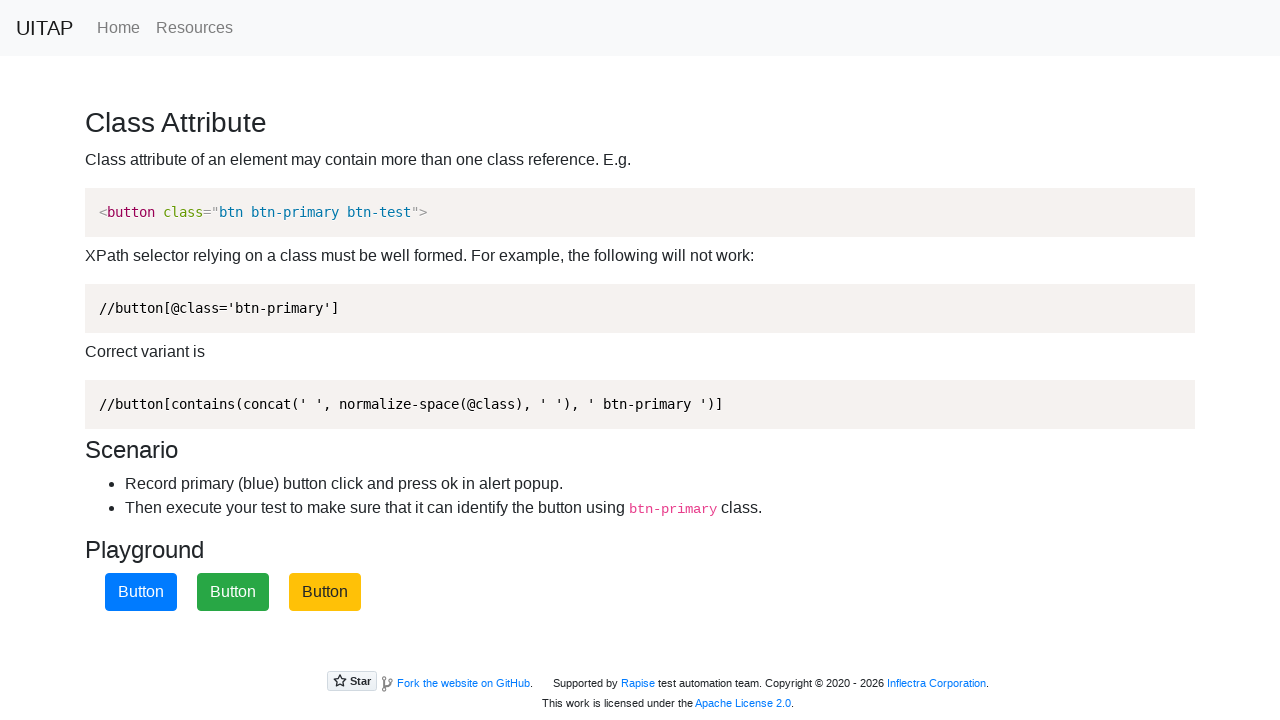

Navigated to Class Attribute test page
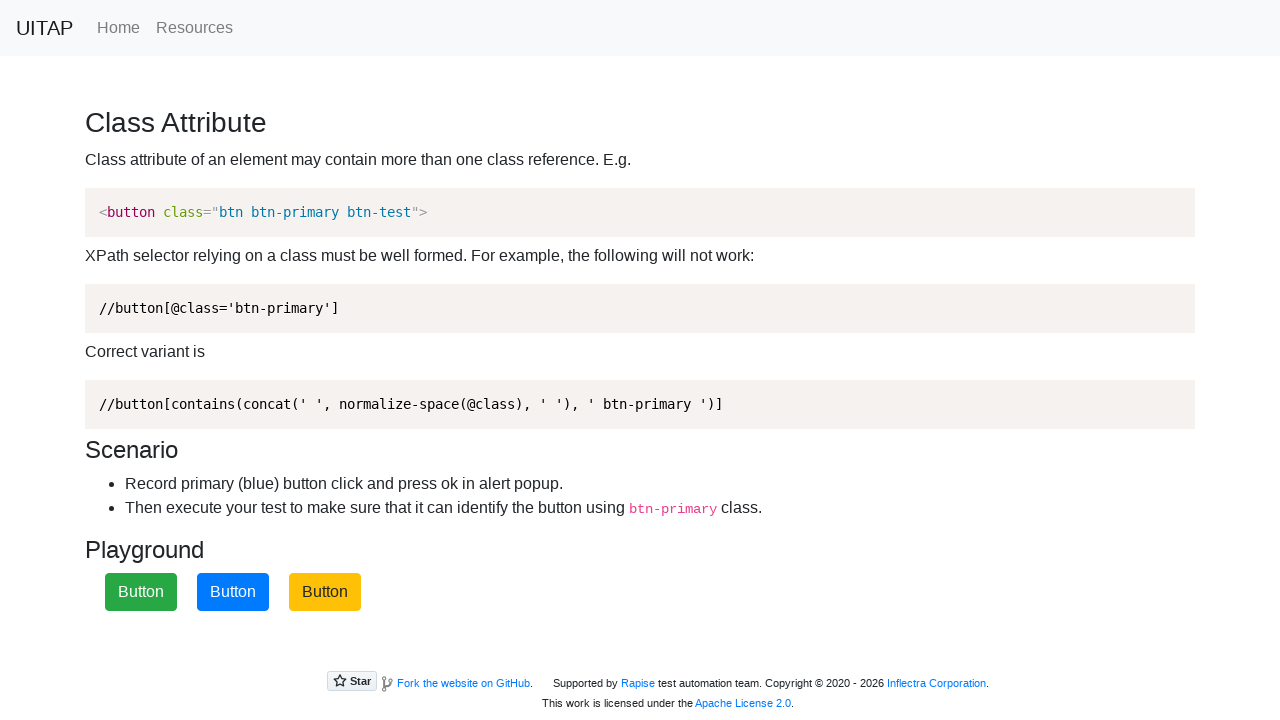

Located button with CSS class 'btn-primary' using XPath with normalized whitespace
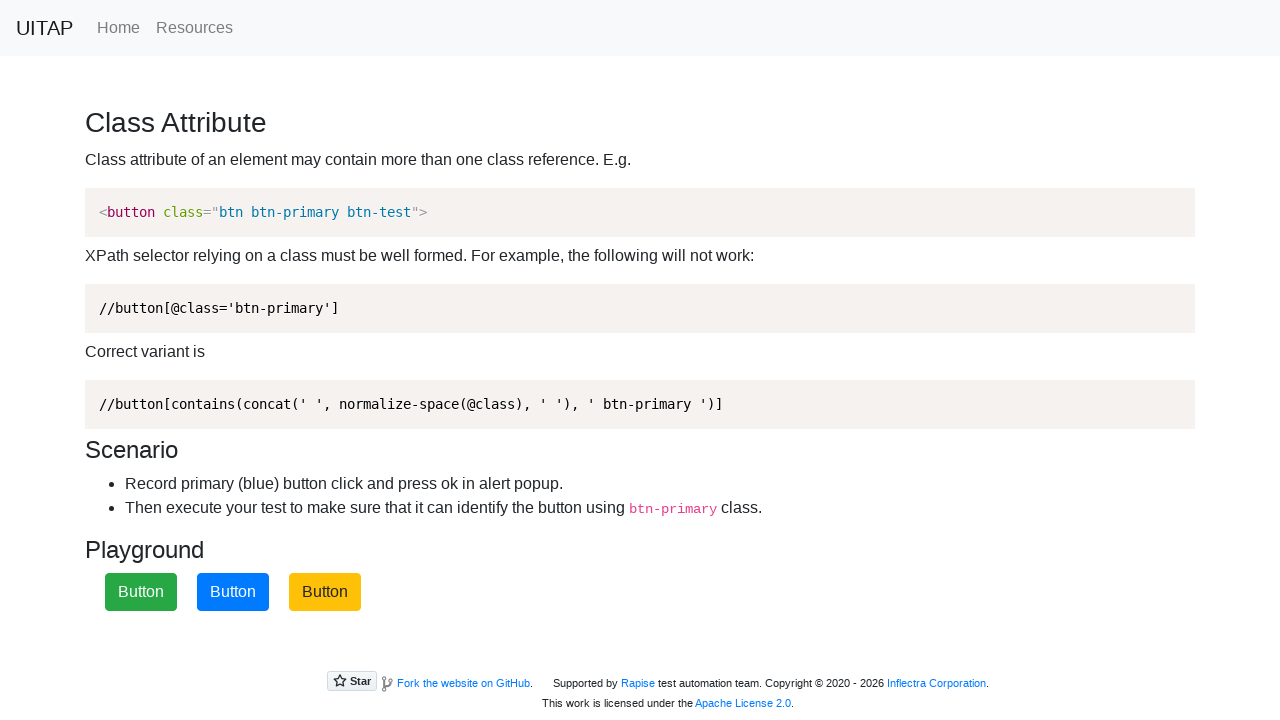

Clicked the primary button at (233, 592) on xpath=//button[contains(concat(' ', normalize-space(@class), ' '), ' btn-primary
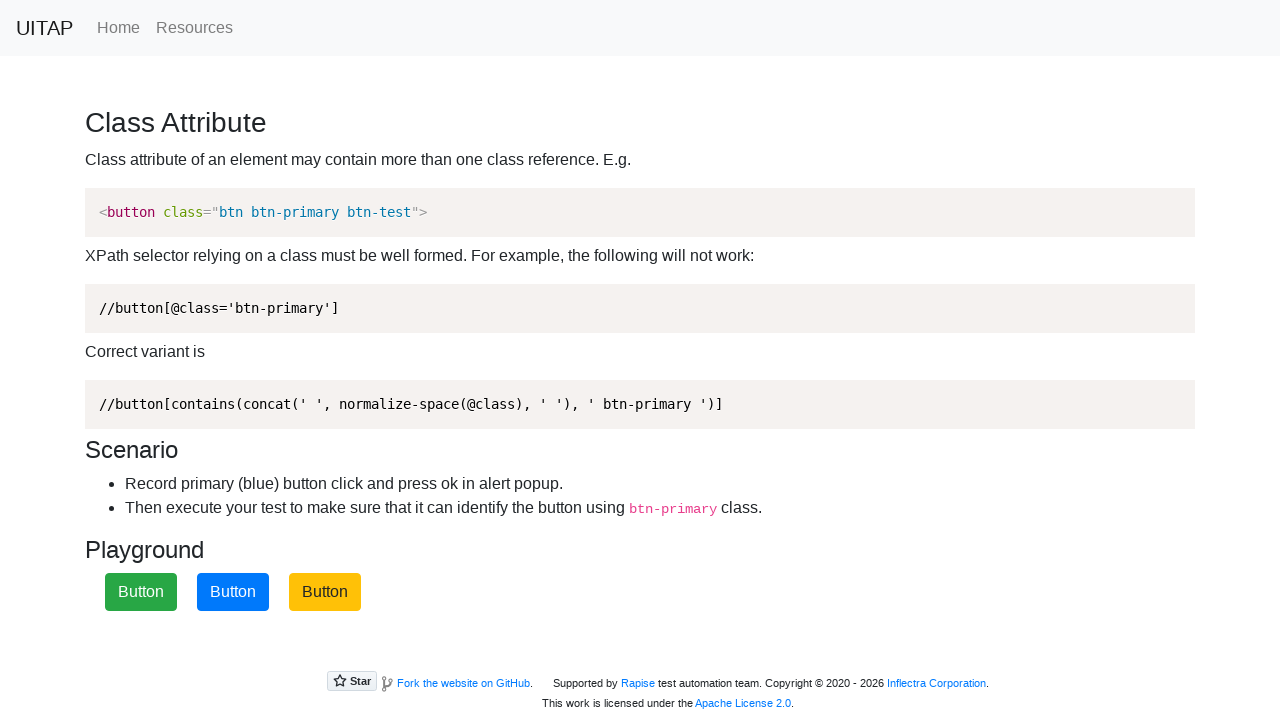

Waited 1 second for alert or response
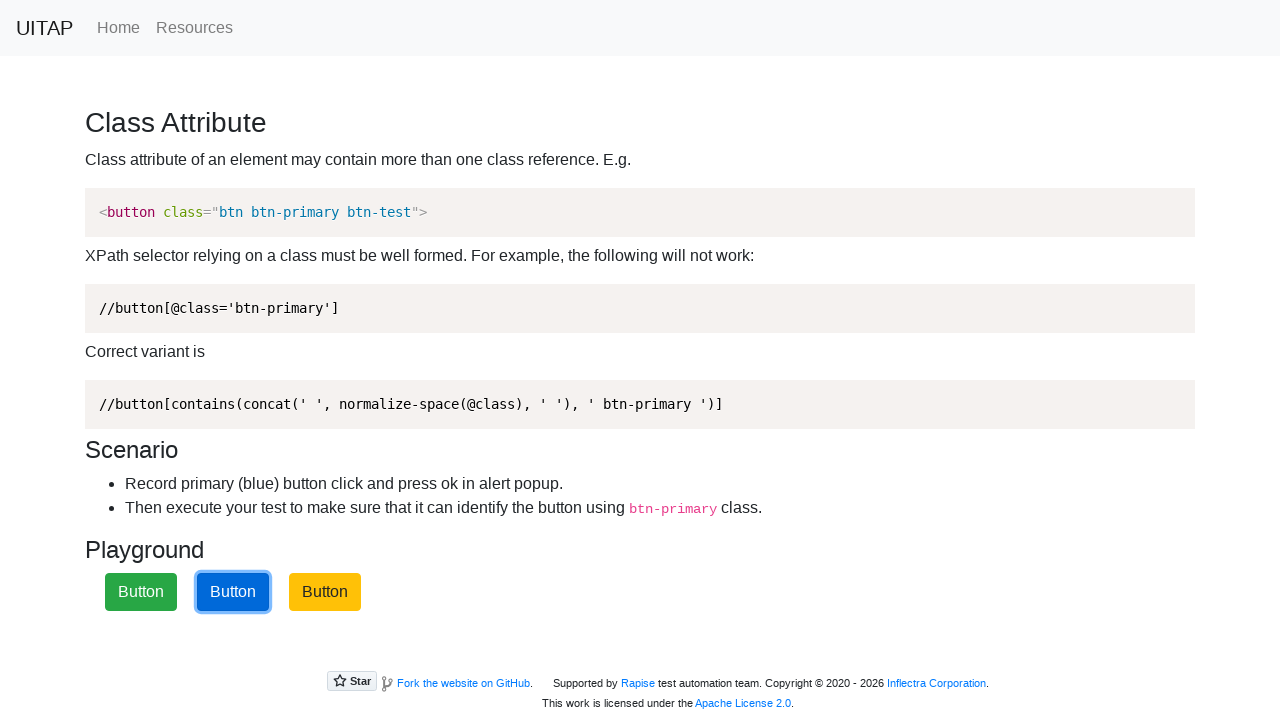

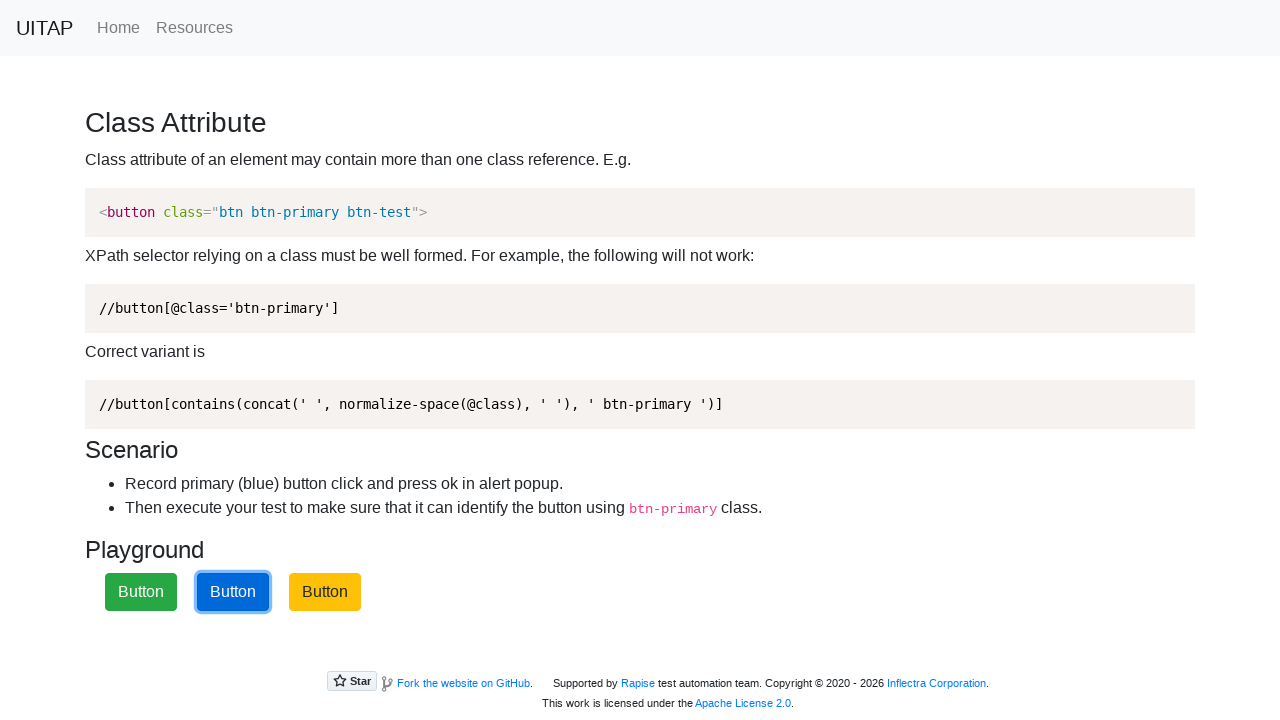